Tests radio button functionality by iterating through all radio buttons in a group named 'group1' and clicking each one sequentially to verify they can be selected.

Starting URL: http://echoecho.com/htmlforms10.htm

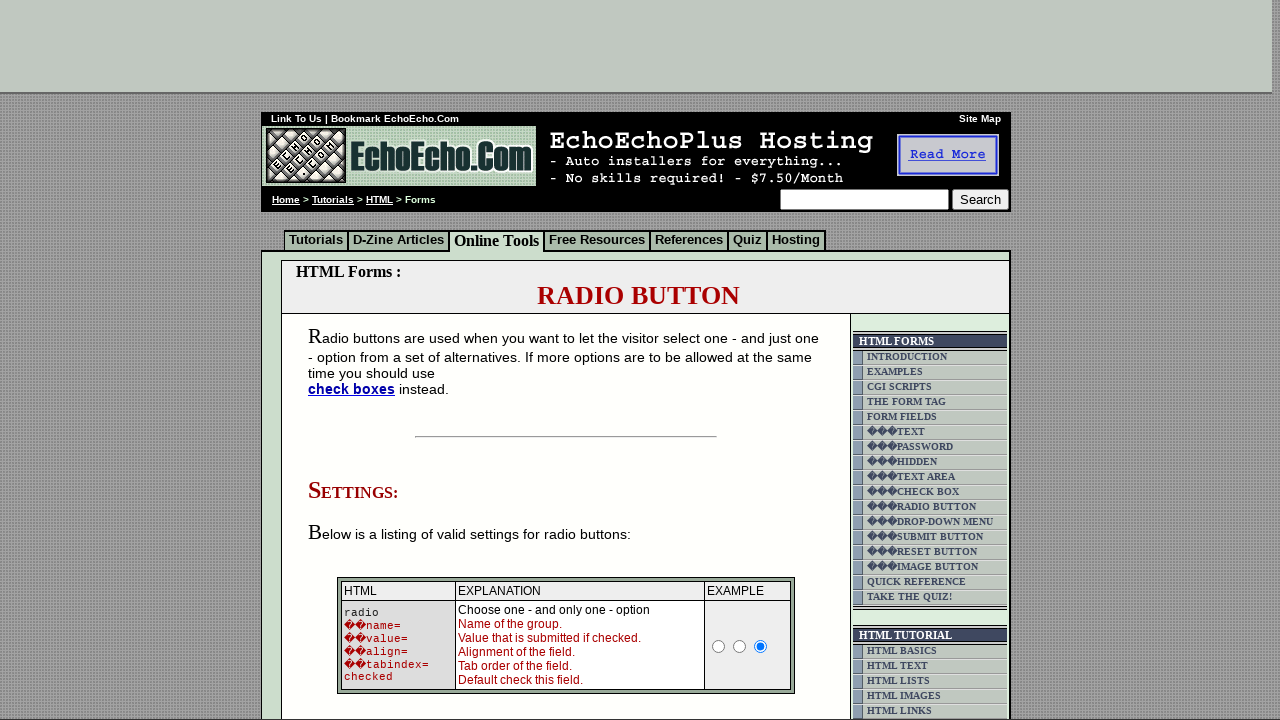

Set viewport size to 1920x1080
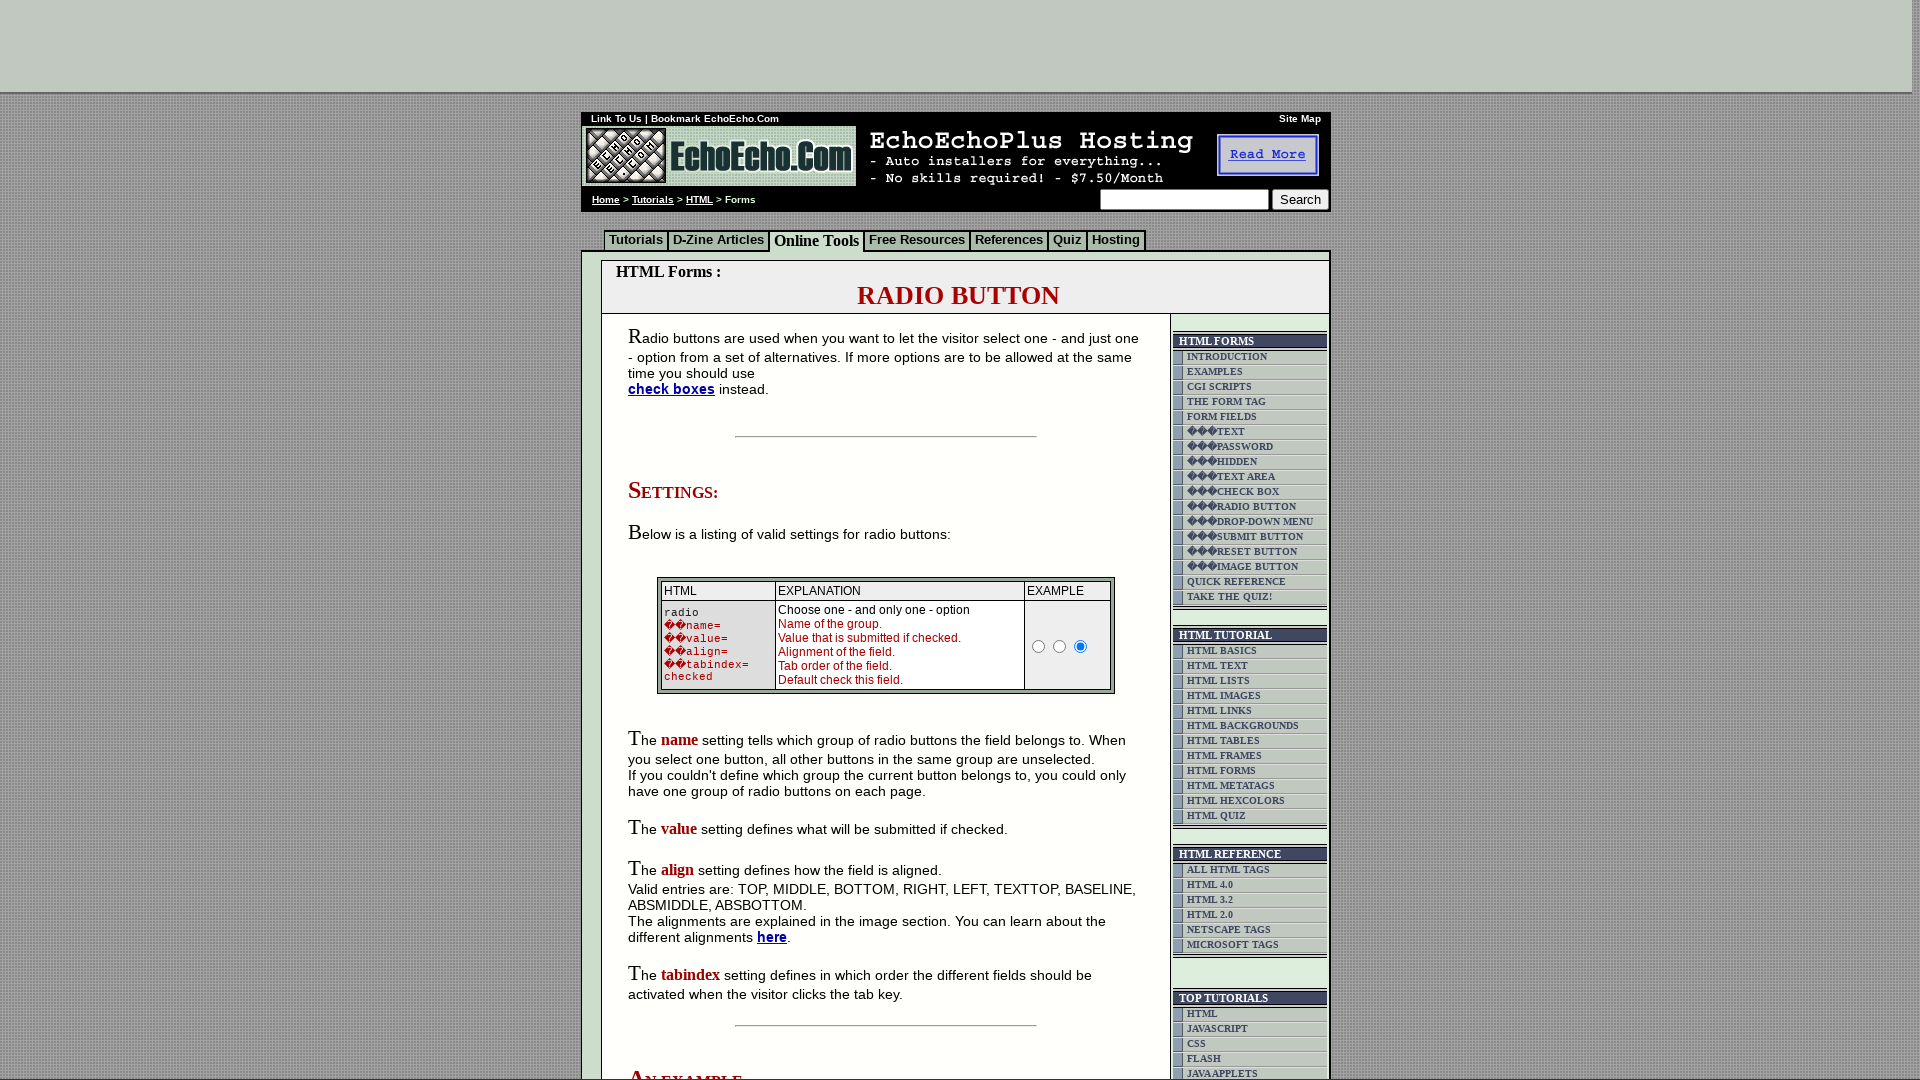

Waited for radio button group 'group1' to load
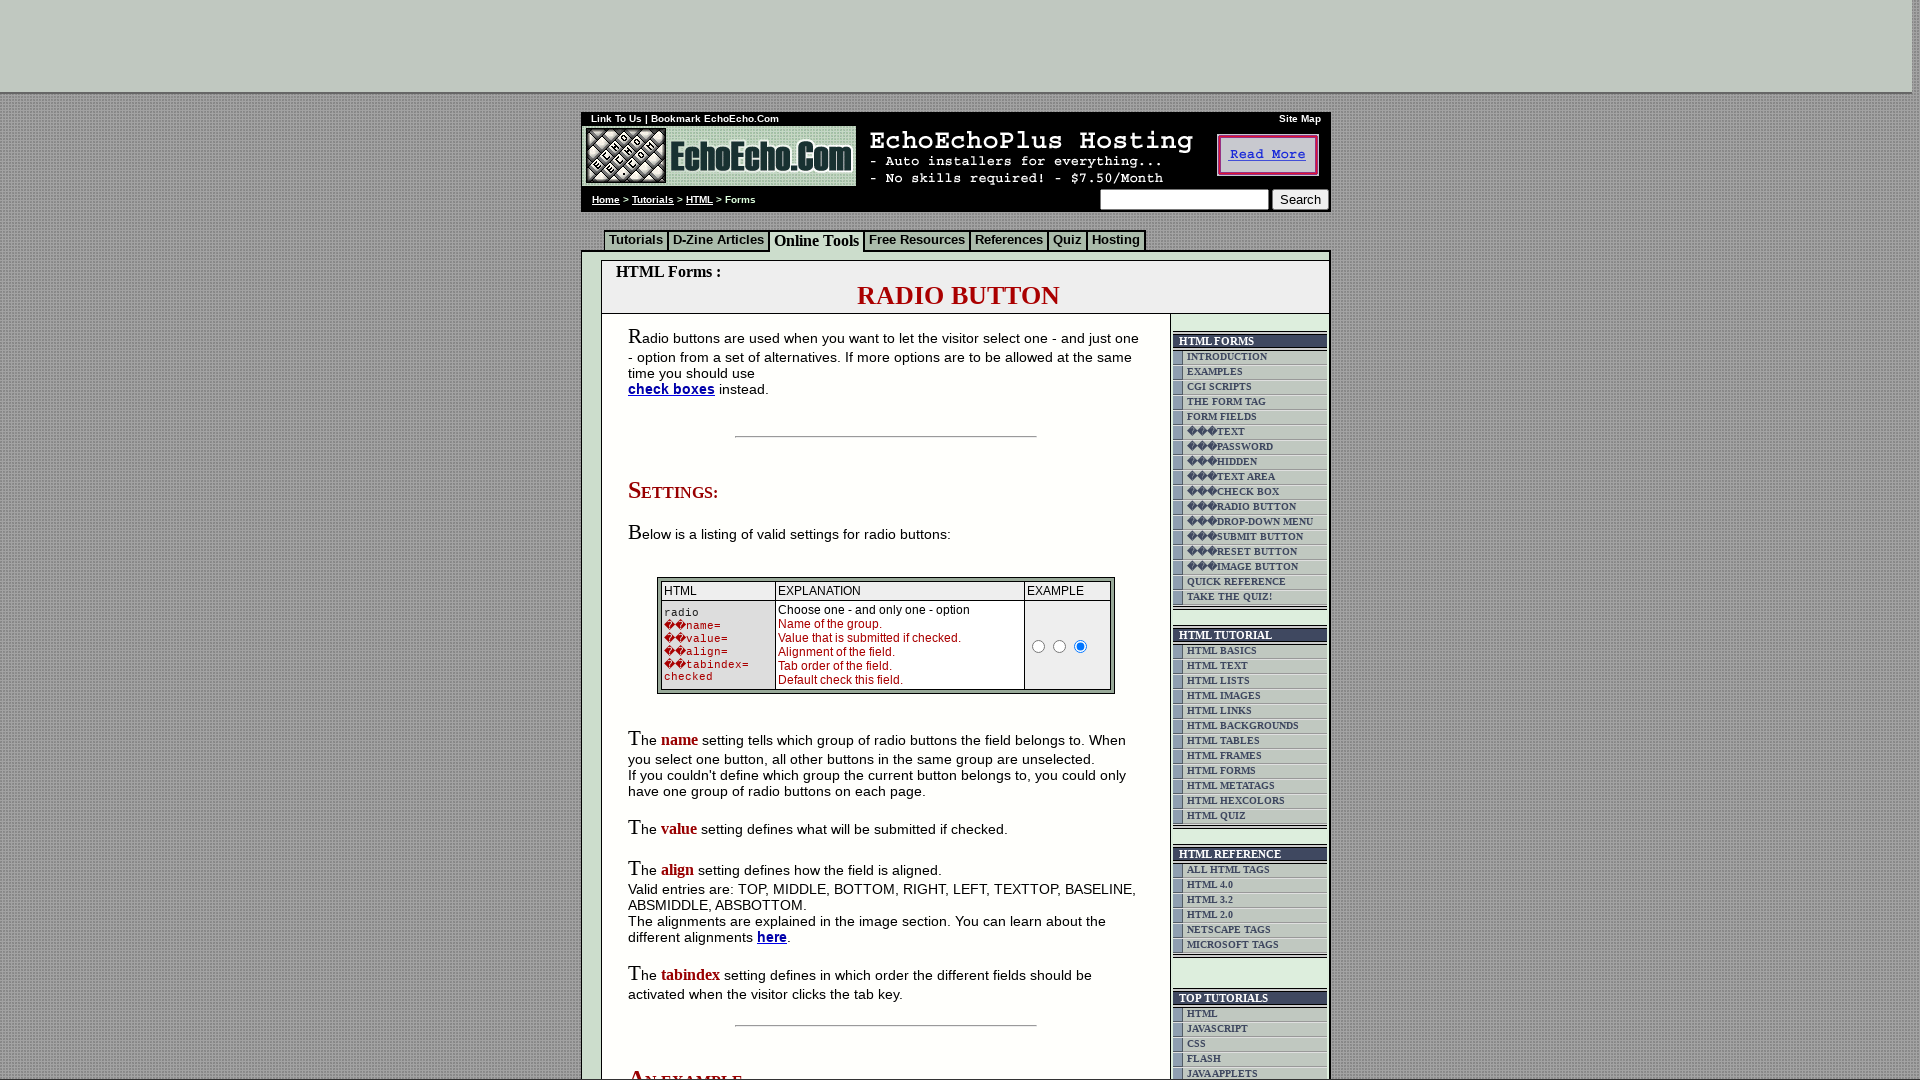

Located 3 radio buttons in group 'group1'
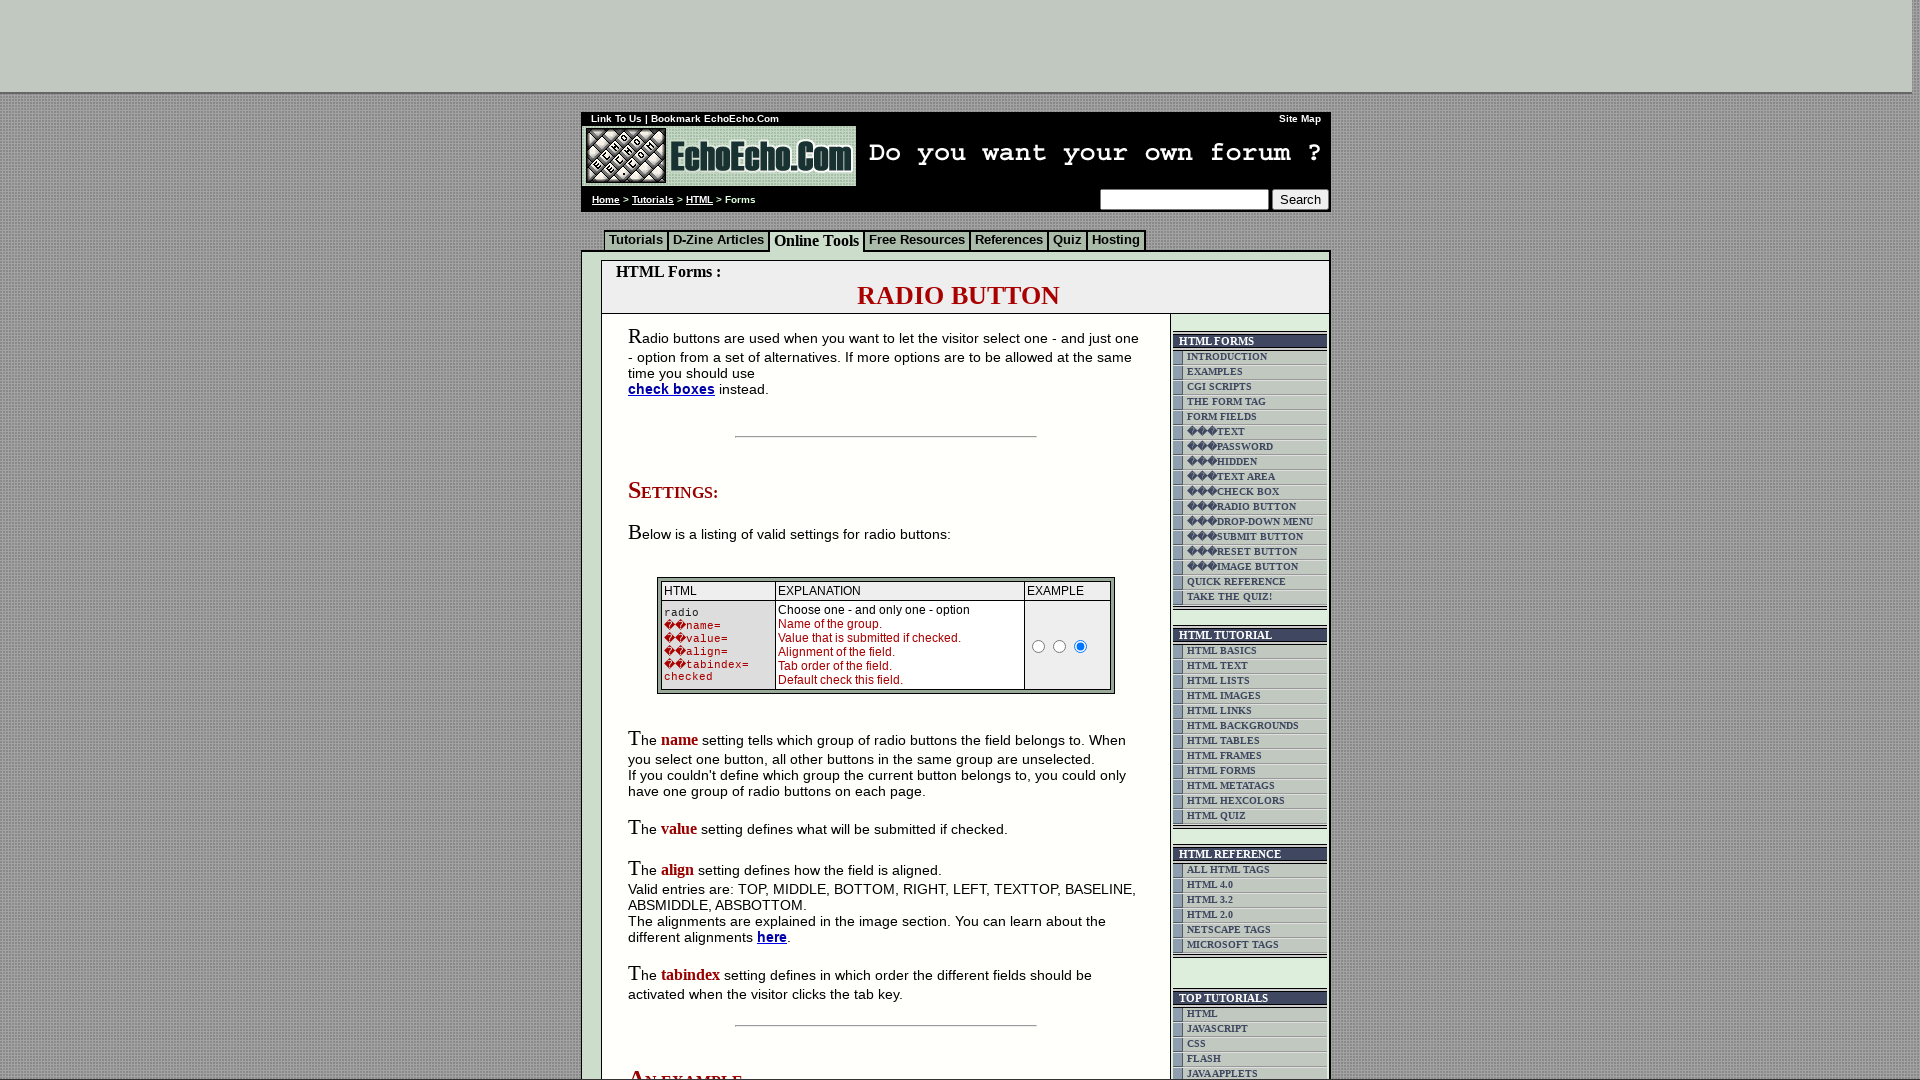

Clicked radio button 1 of 3 in group 'group1' at (676, 540) on input[name='group1'] >> nth=0
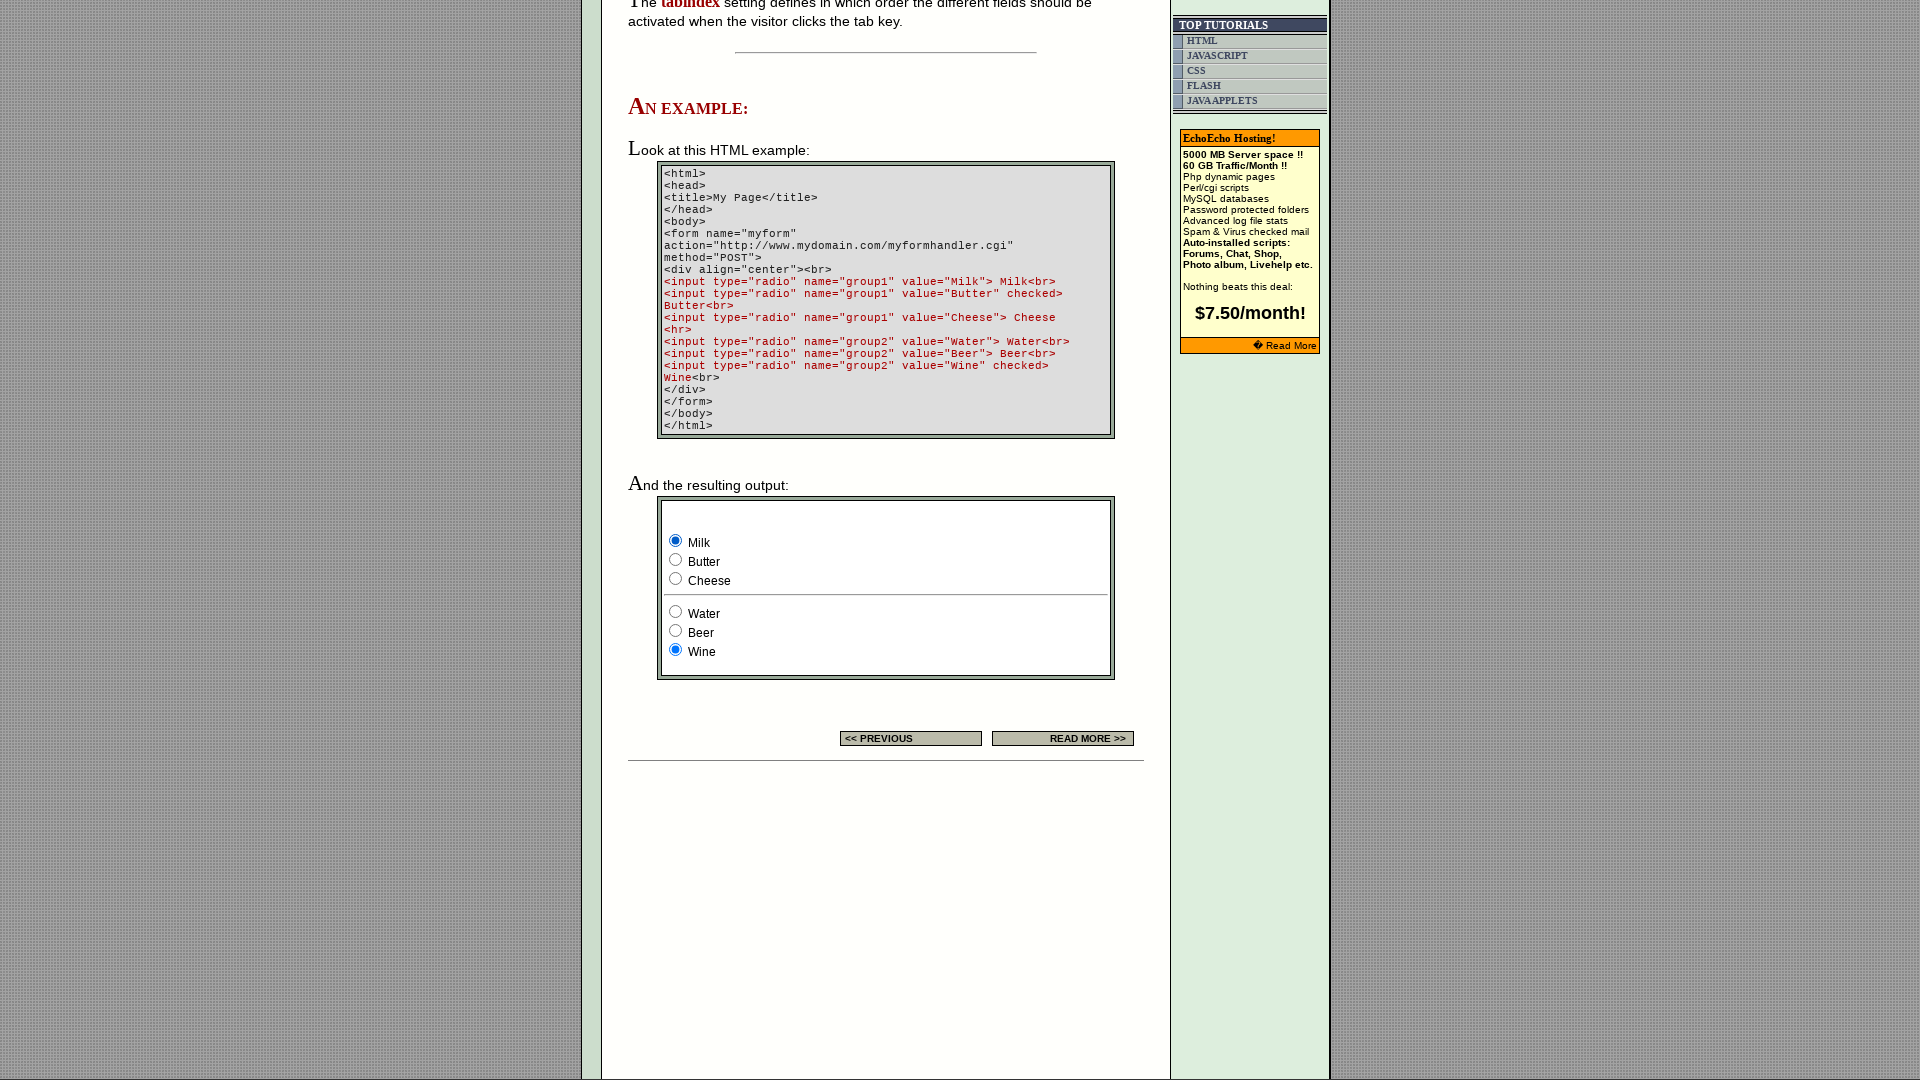

Waited 500ms after clicking radio button 1
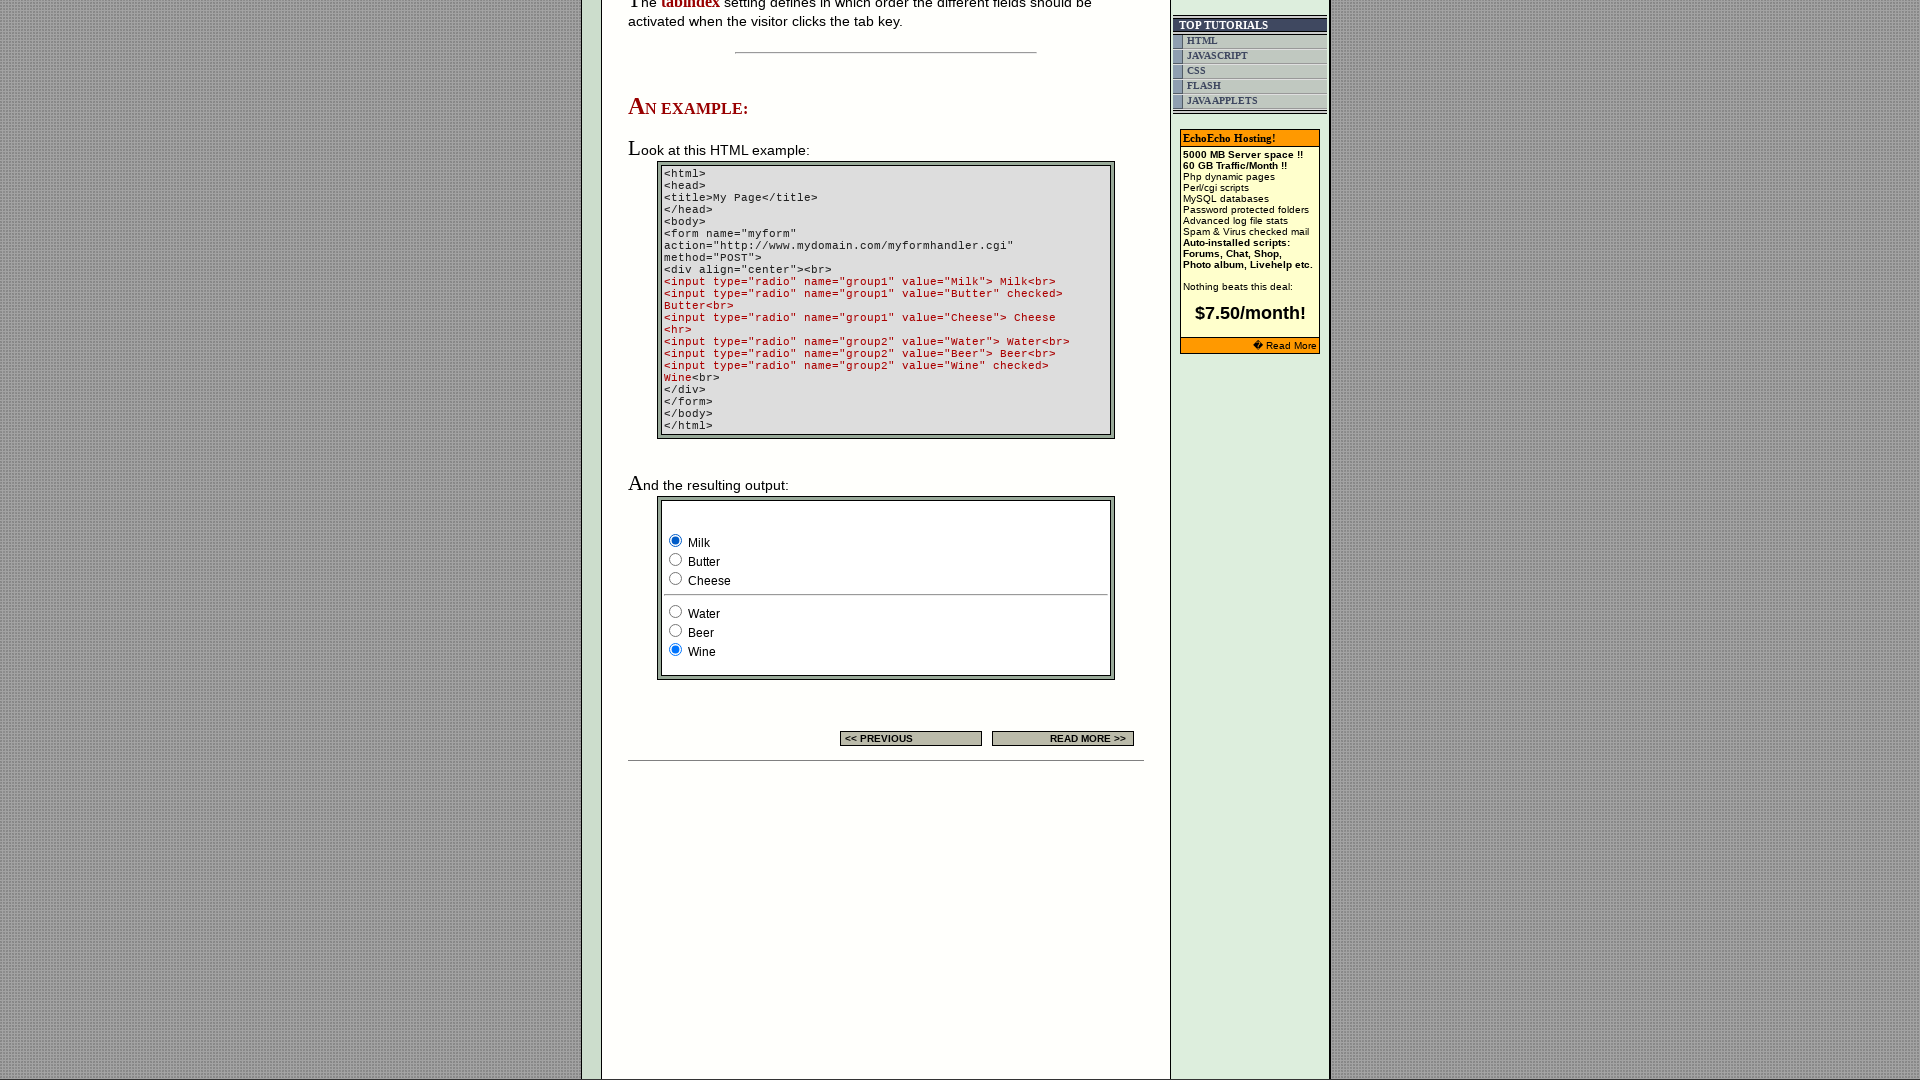

Clicked radio button 2 of 3 in group 'group1' at (676, 560) on input[name='group1'] >> nth=1
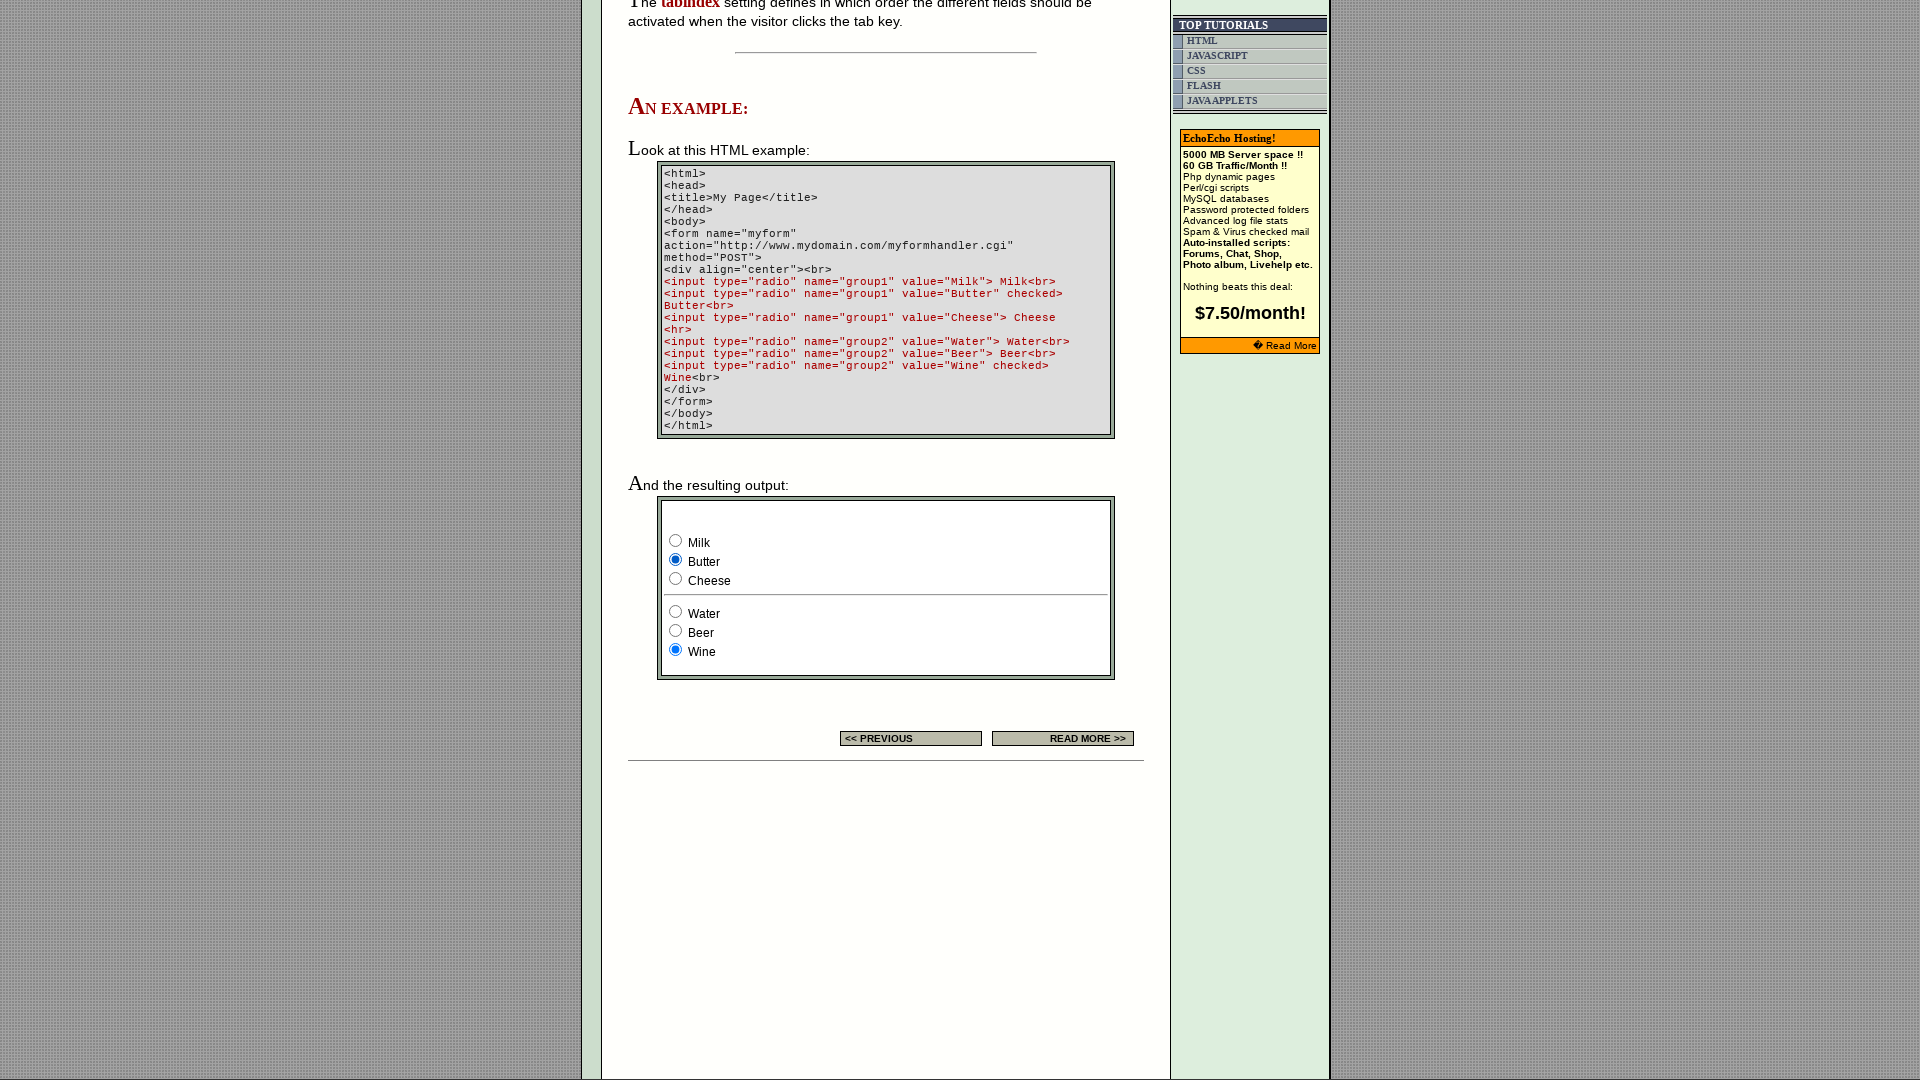

Waited 500ms after clicking radio button 2
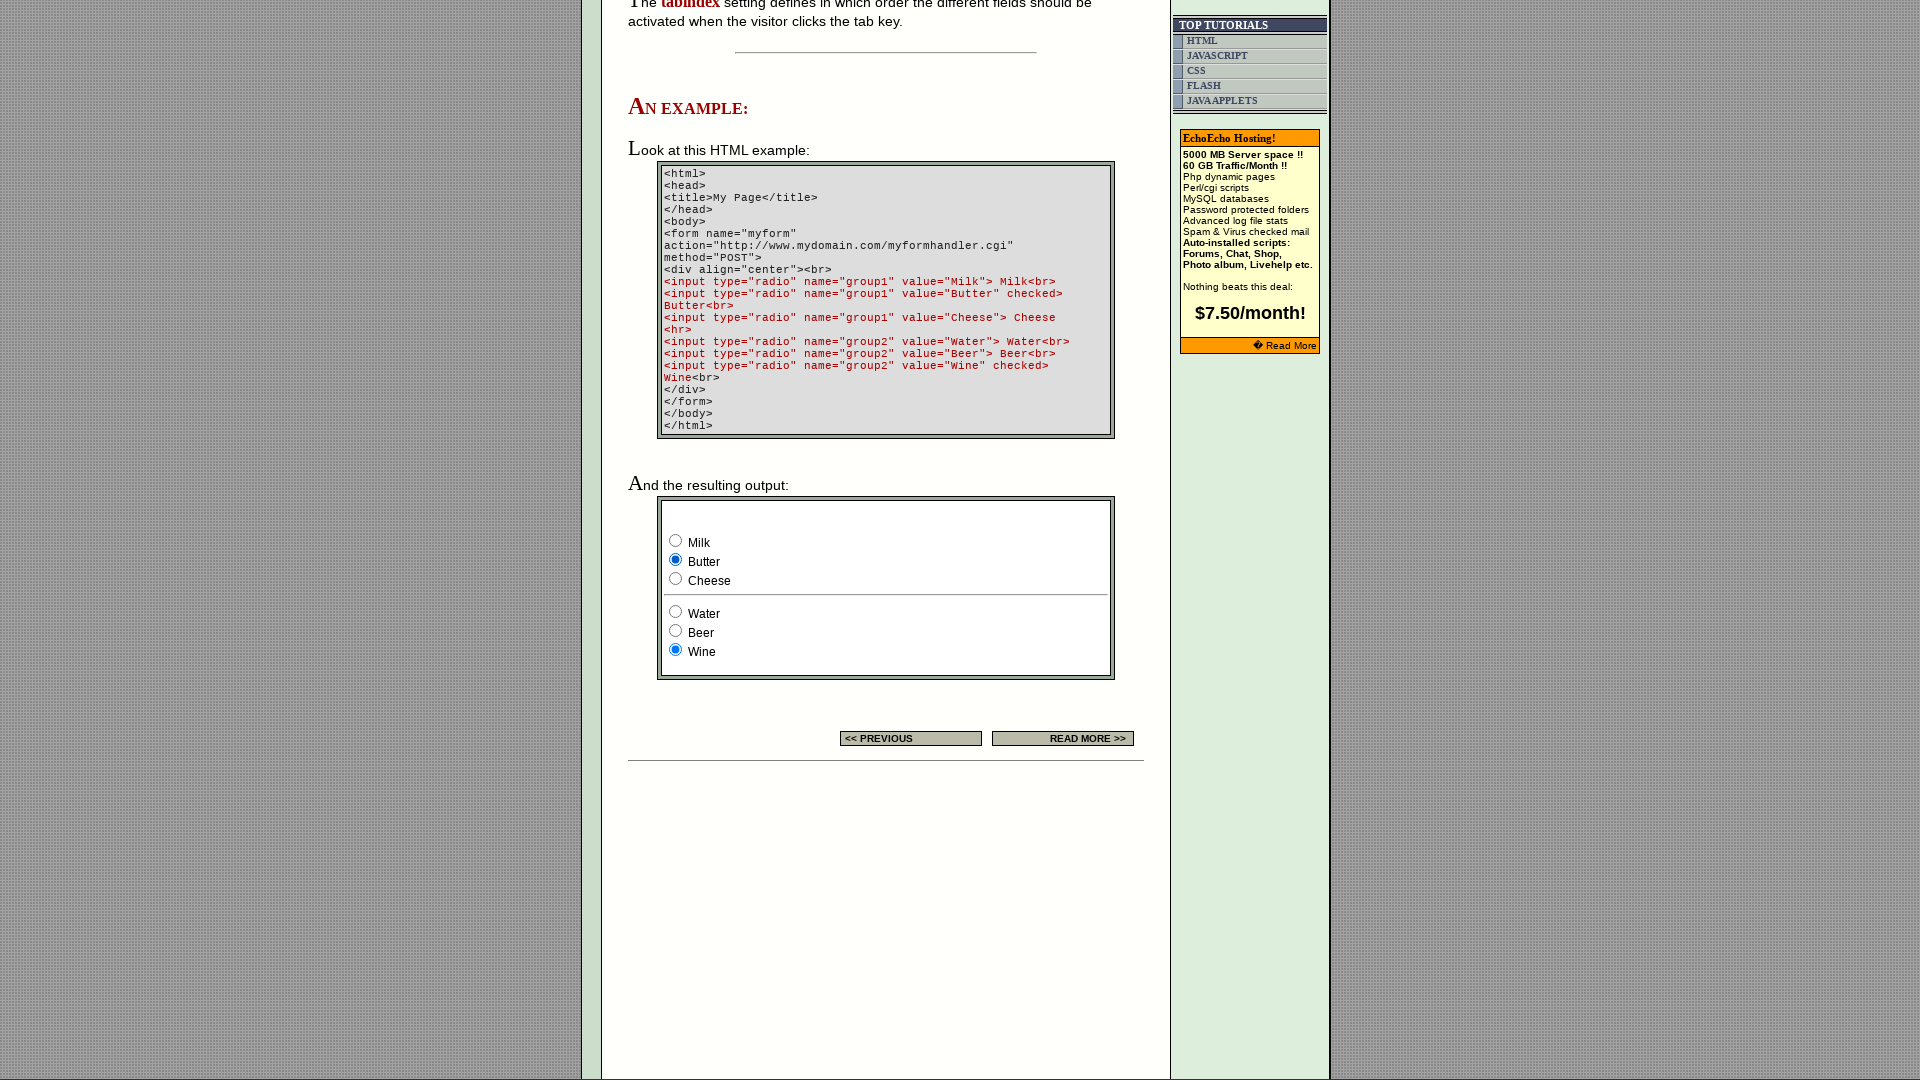

Clicked radio button 3 of 3 in group 'group1' at (676, 578) on input[name='group1'] >> nth=2
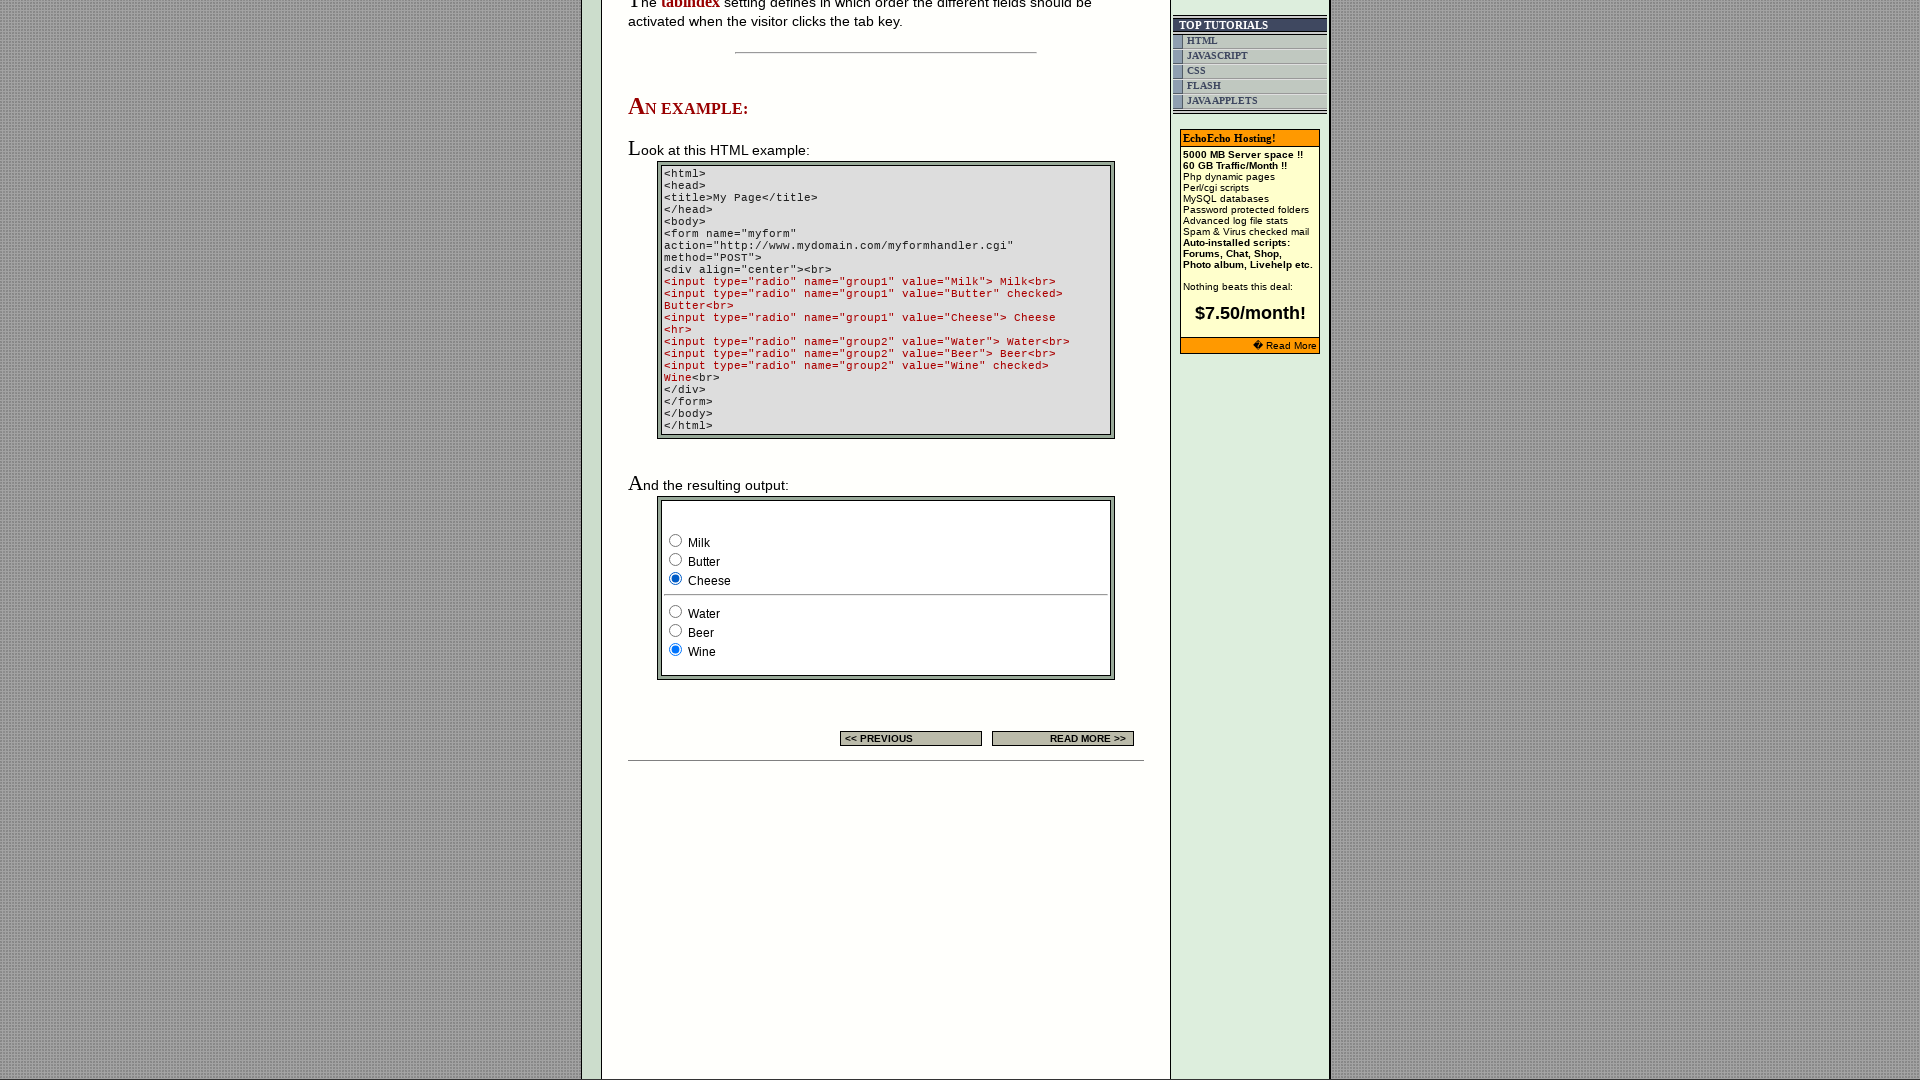

Waited 500ms after clicking radio button 3
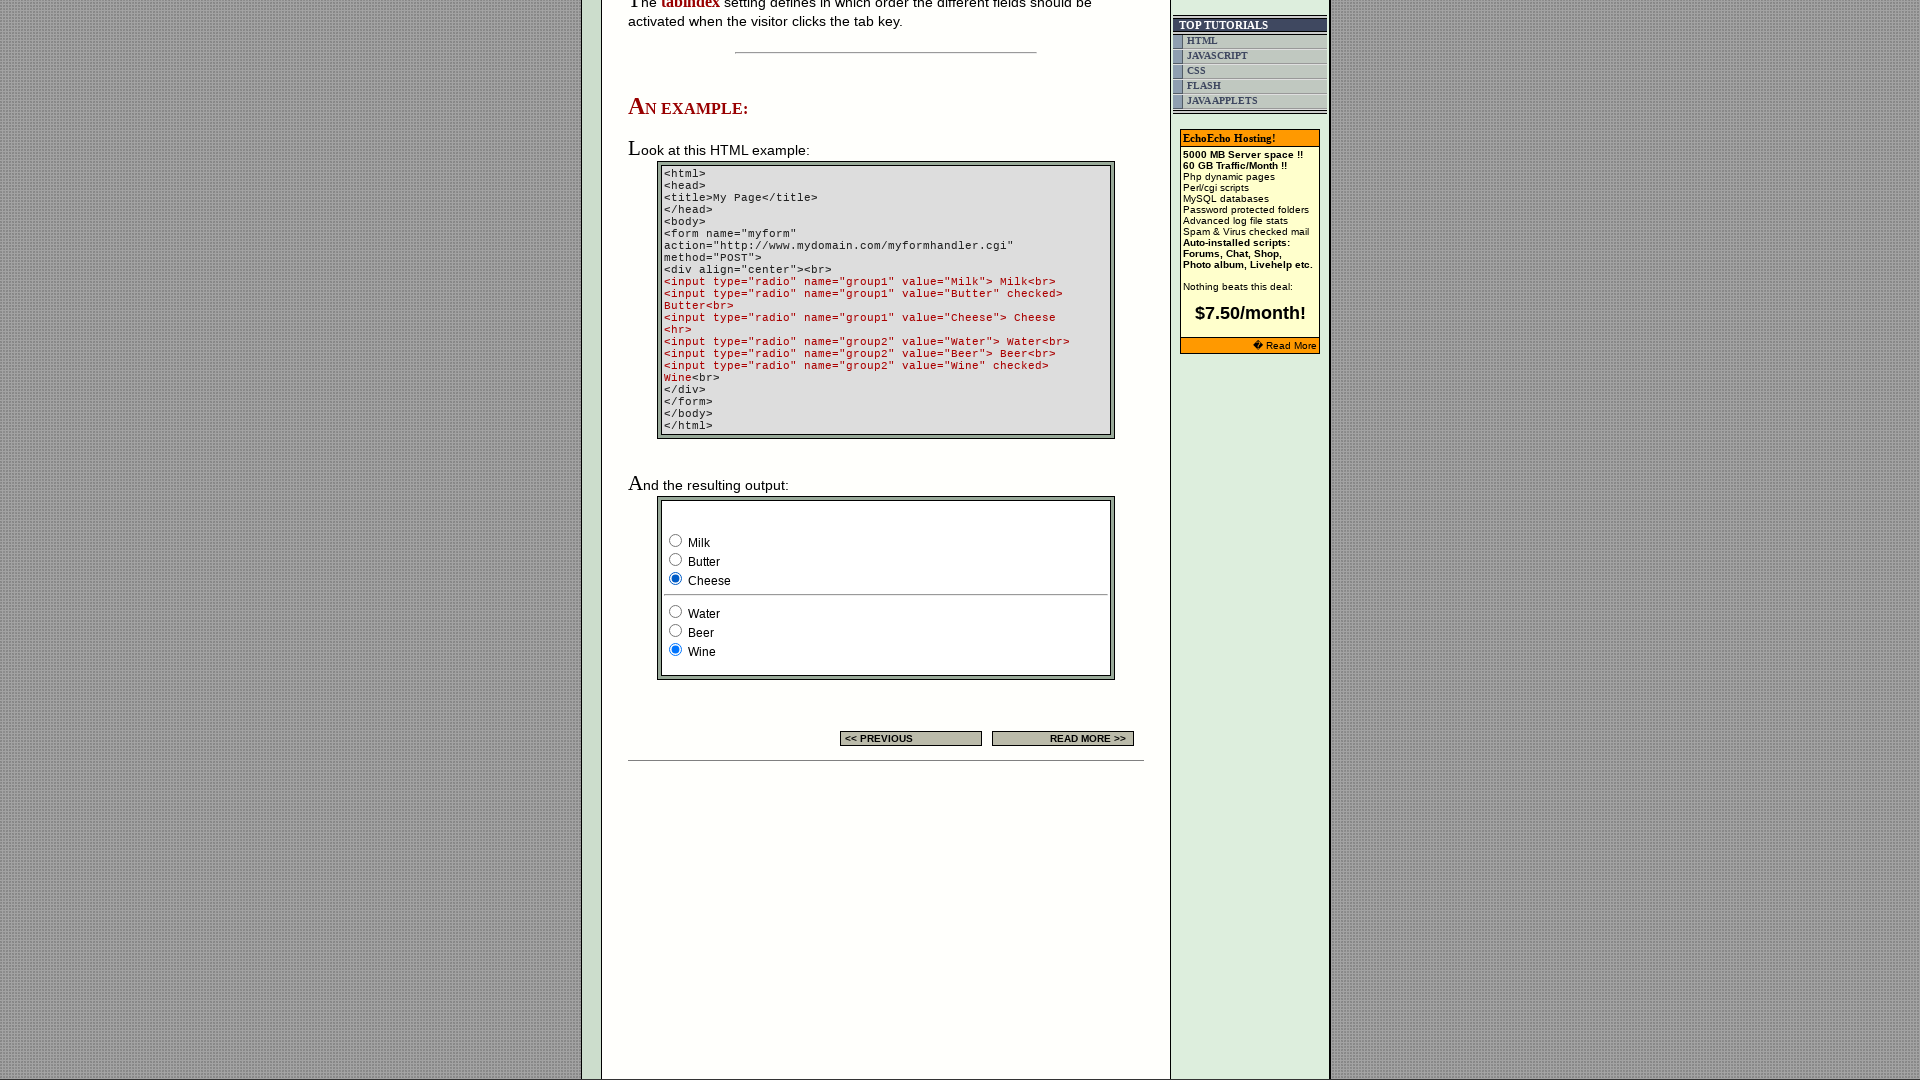

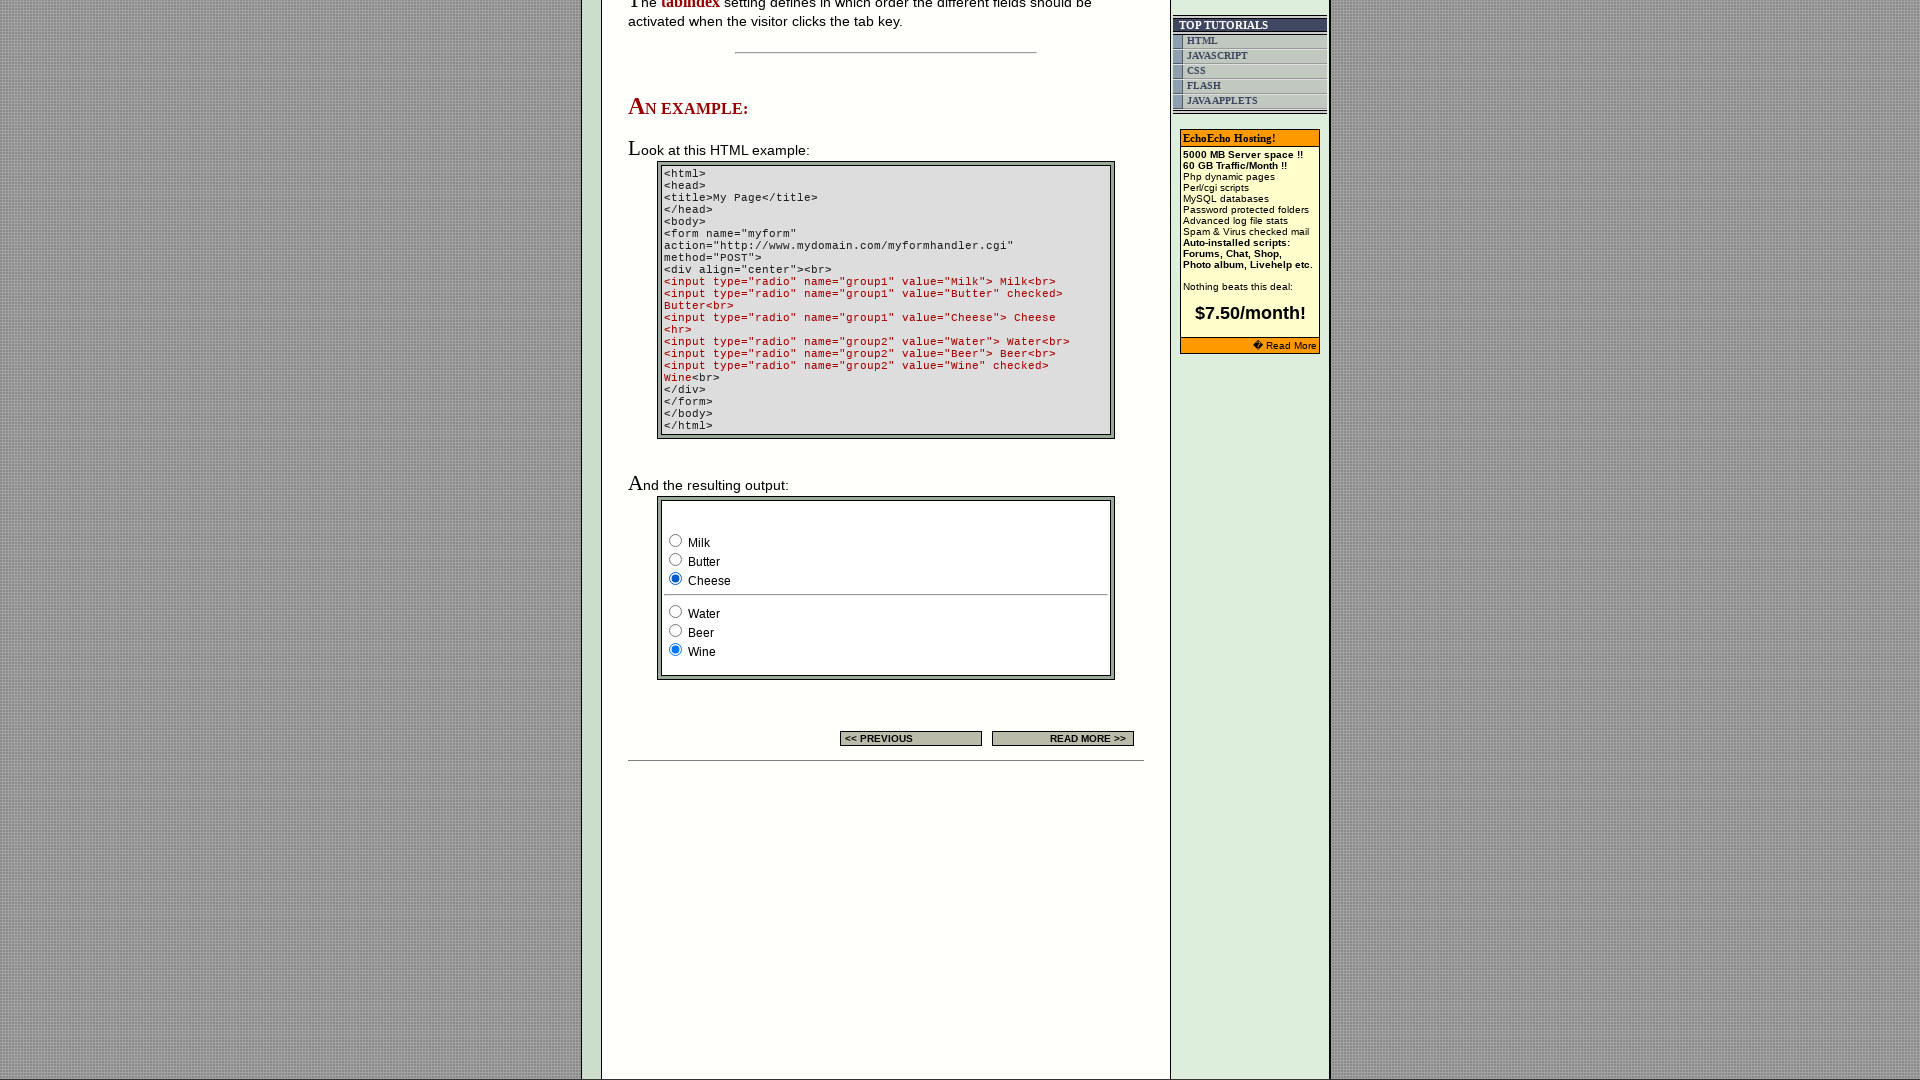